Tests drag and drop functionality by dragging a "Draggable 1" element into a drop zone

Starting URL: https://www.lambdatest.com/selenium-playground/drag-and-drop-demo

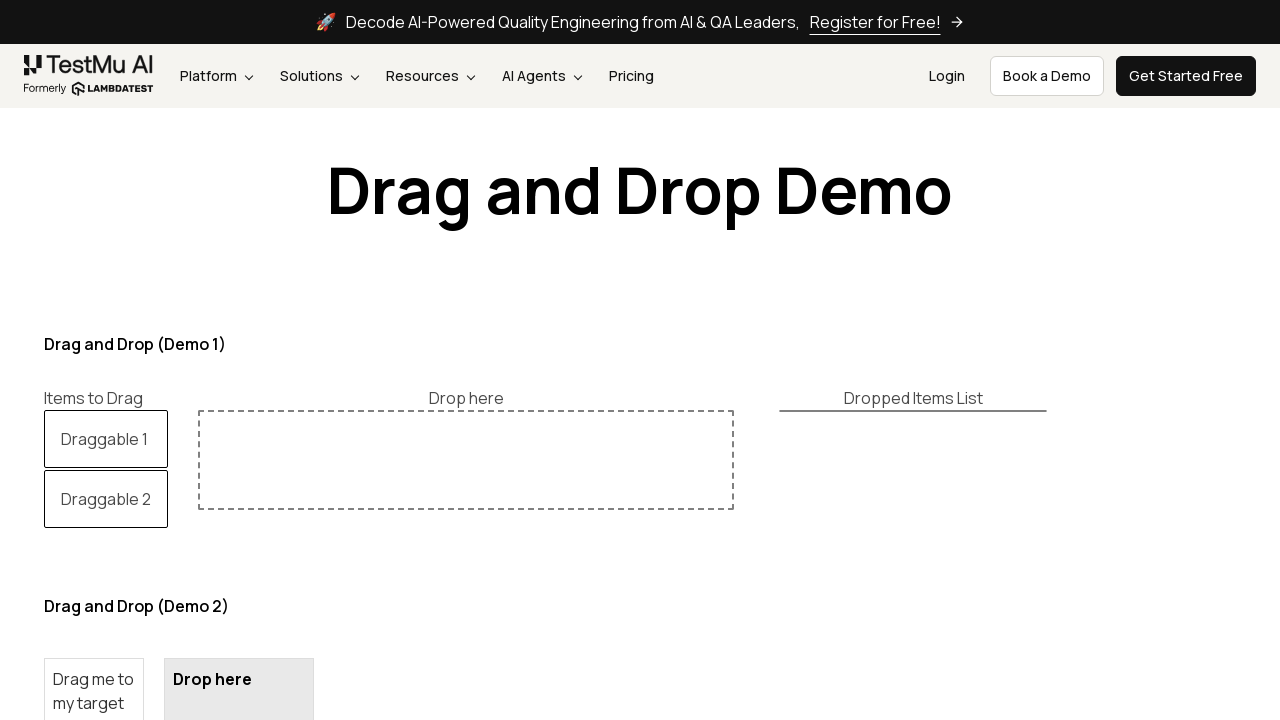

Dragged 'Draggable 1' element into the drop zone at (466, 460)
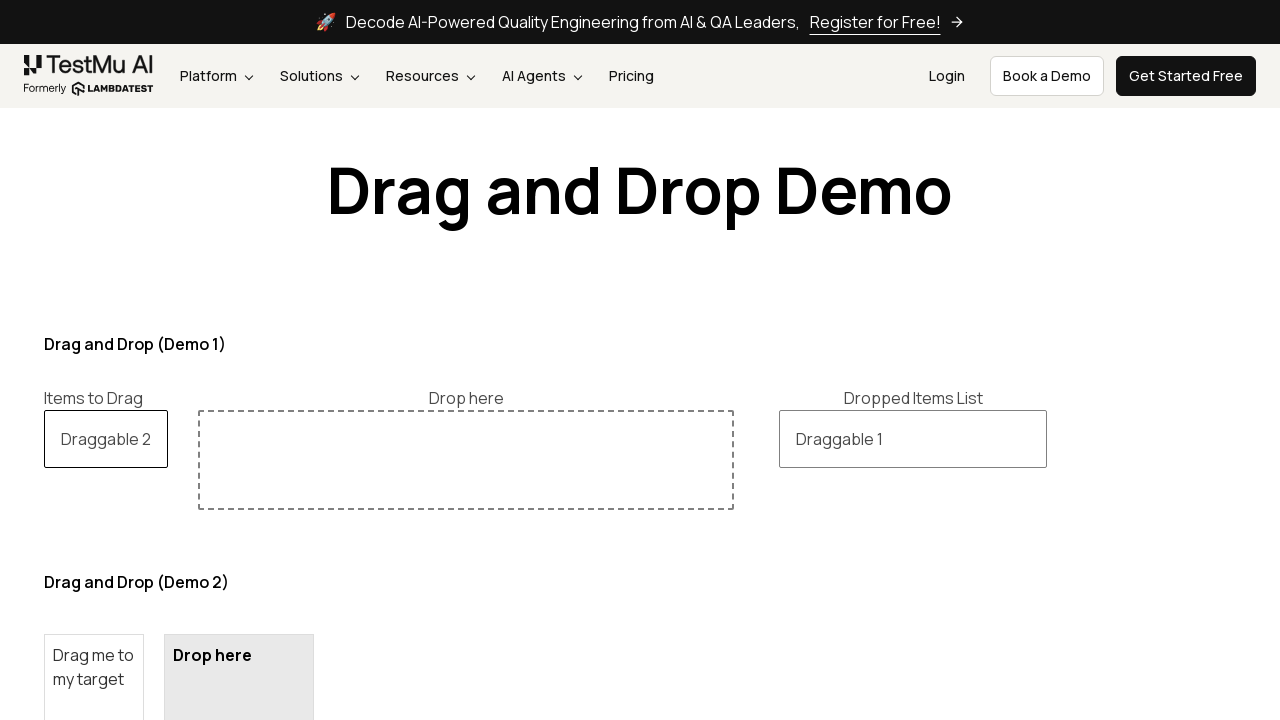

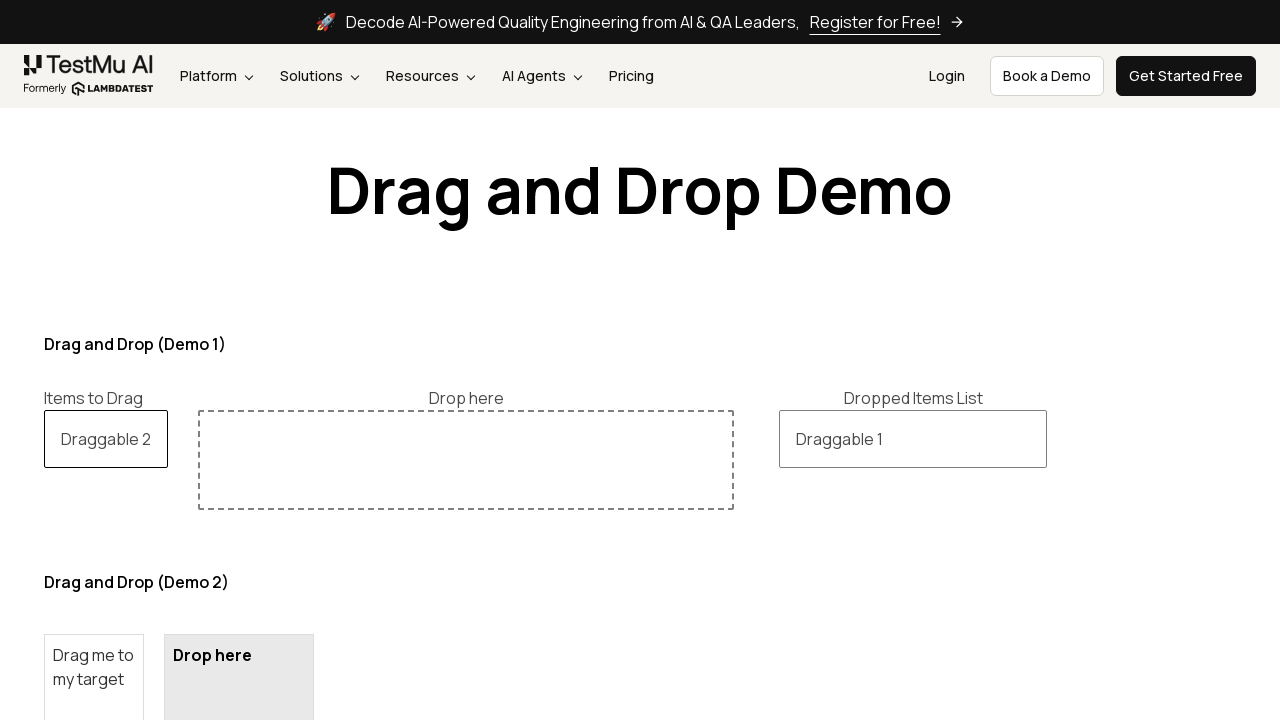